Navigates to the login practice page using page fixture approach. This is a basic navigation test with no additional actions.

Starting URL: https://rahulshettyacademy.com/loginpagePractise/

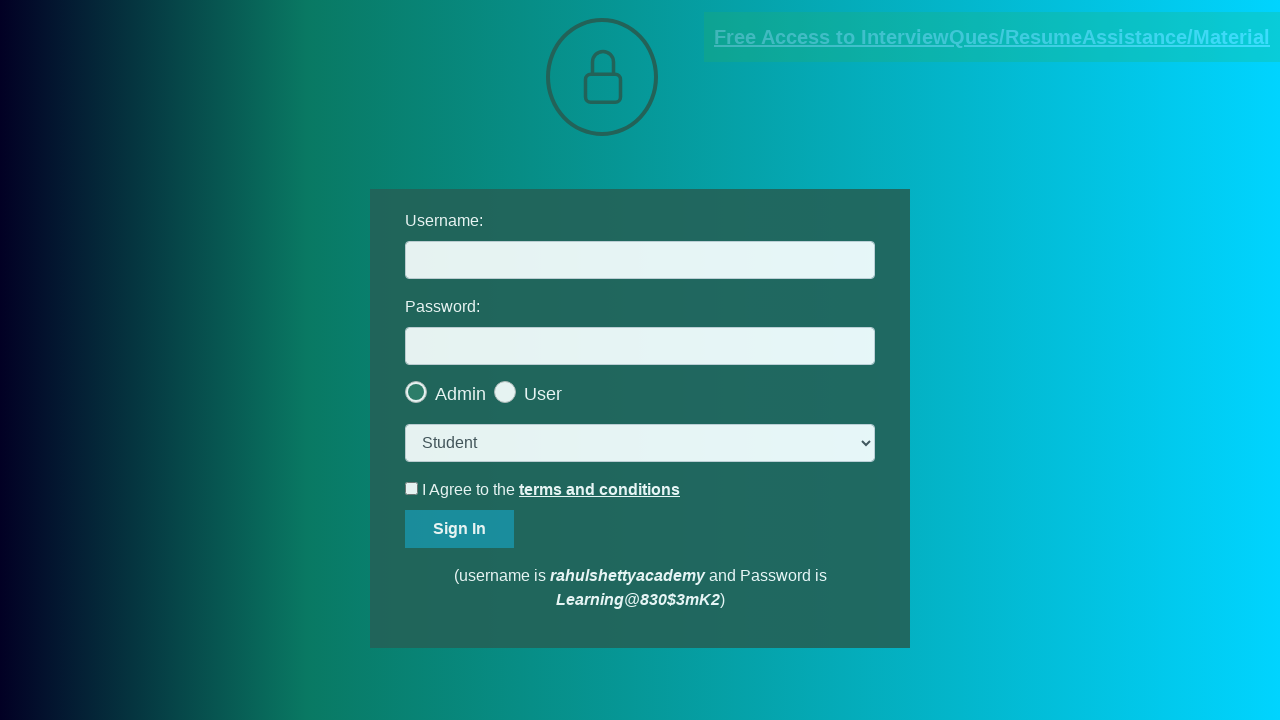

Page loaded successfully - DOM content fully loaded
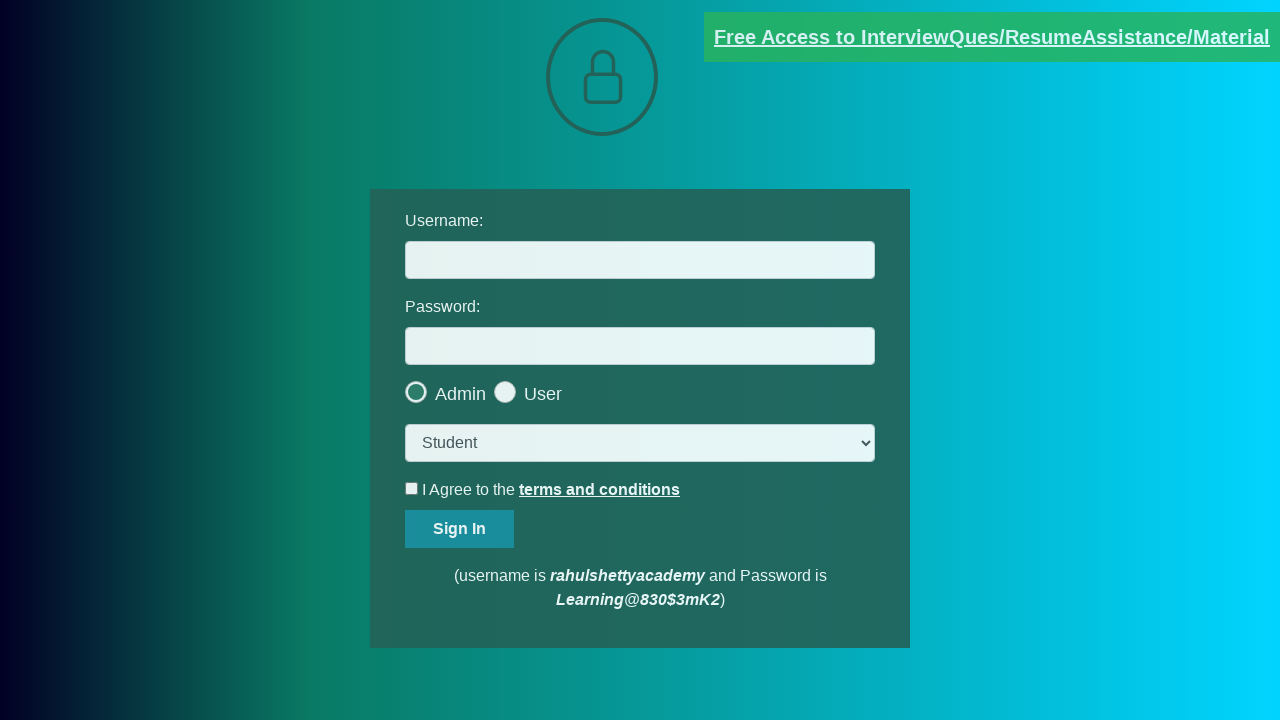

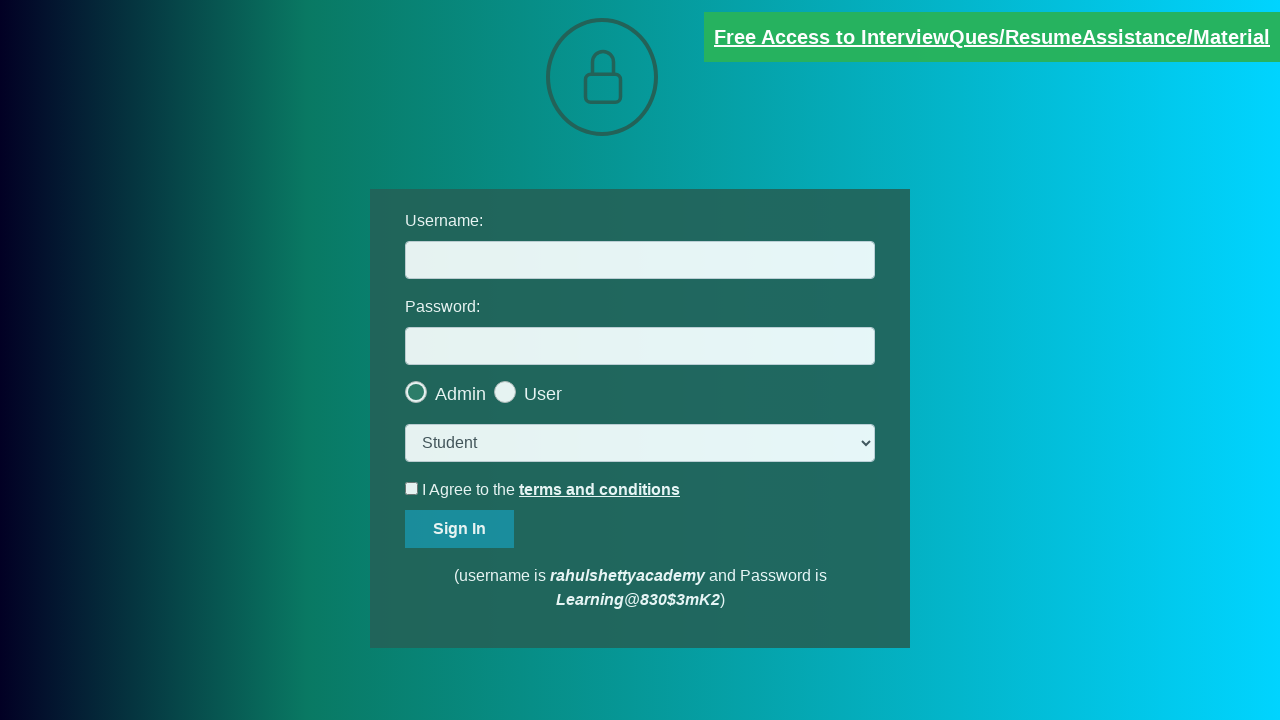